Tests JQuery UI Menus functionality by navigating to the menus page and hovering over the "Enabled" menu item to trigger the dropdown interaction.

Starting URL: https://the-internet.herokuapp.com/

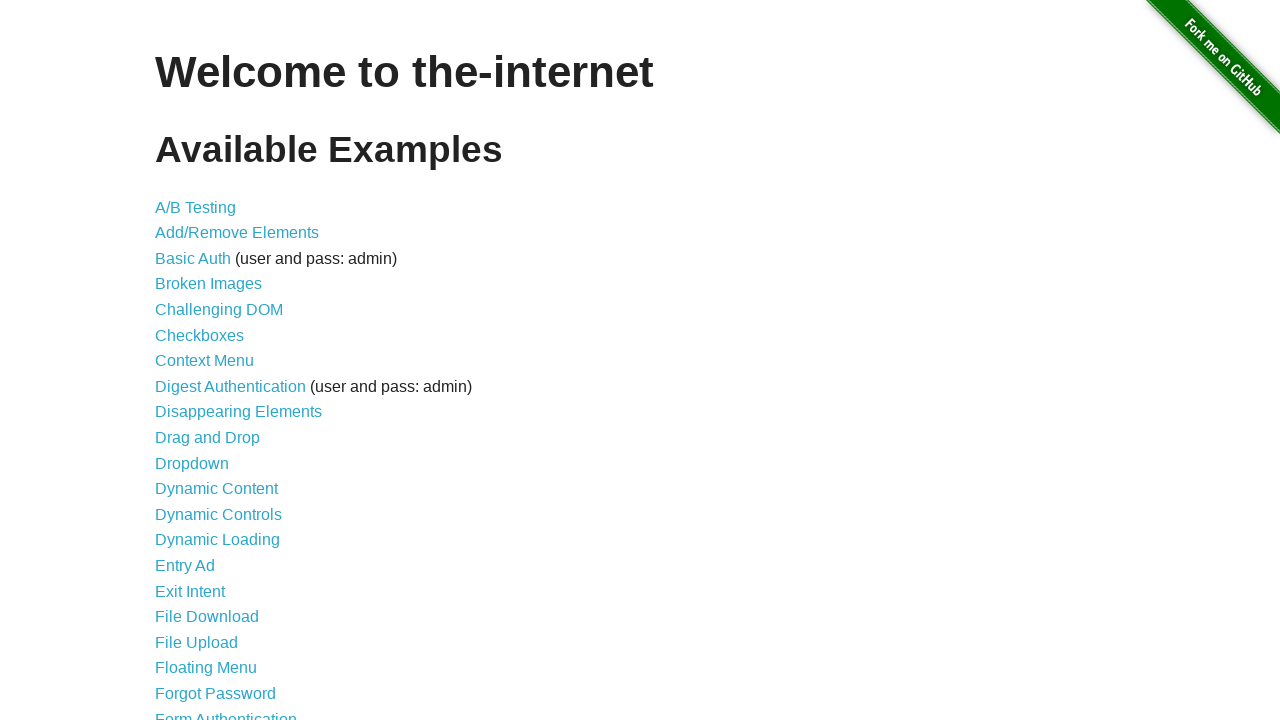

Clicked on JQuery UI Menus link at (216, 360) on text=JQuery UI Menus
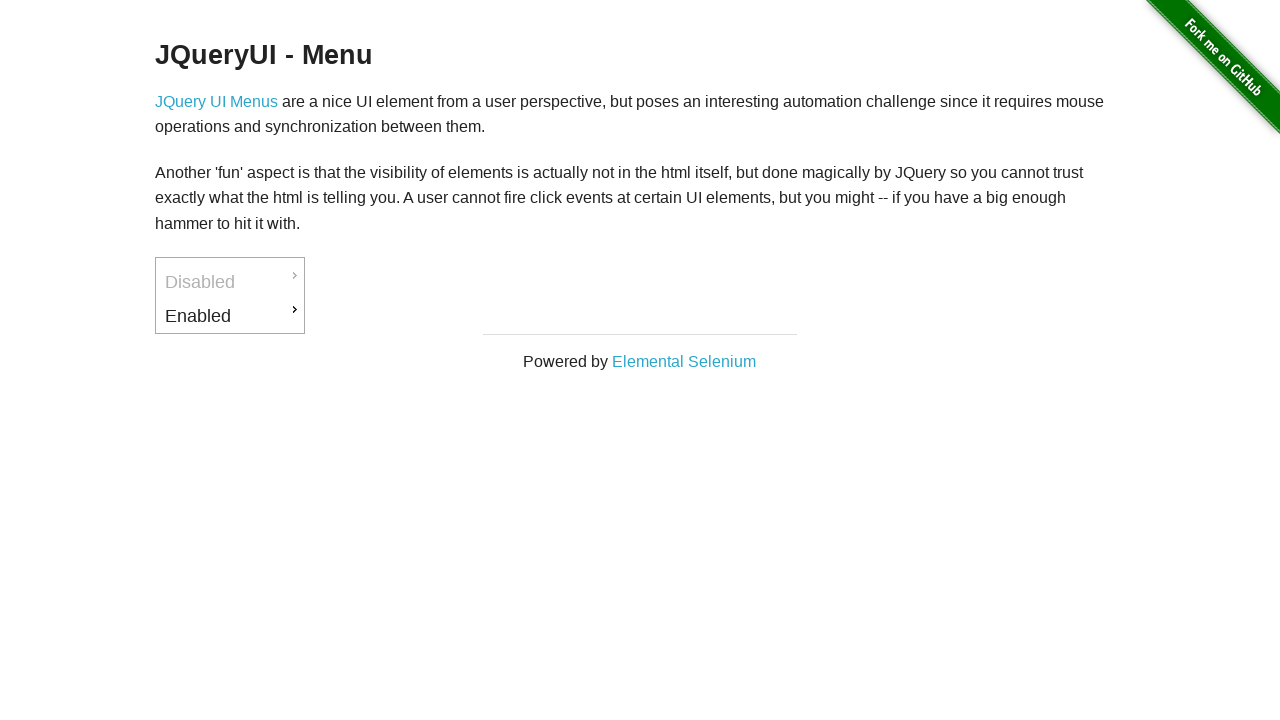

Menu page loaded with Enabled menu item visible
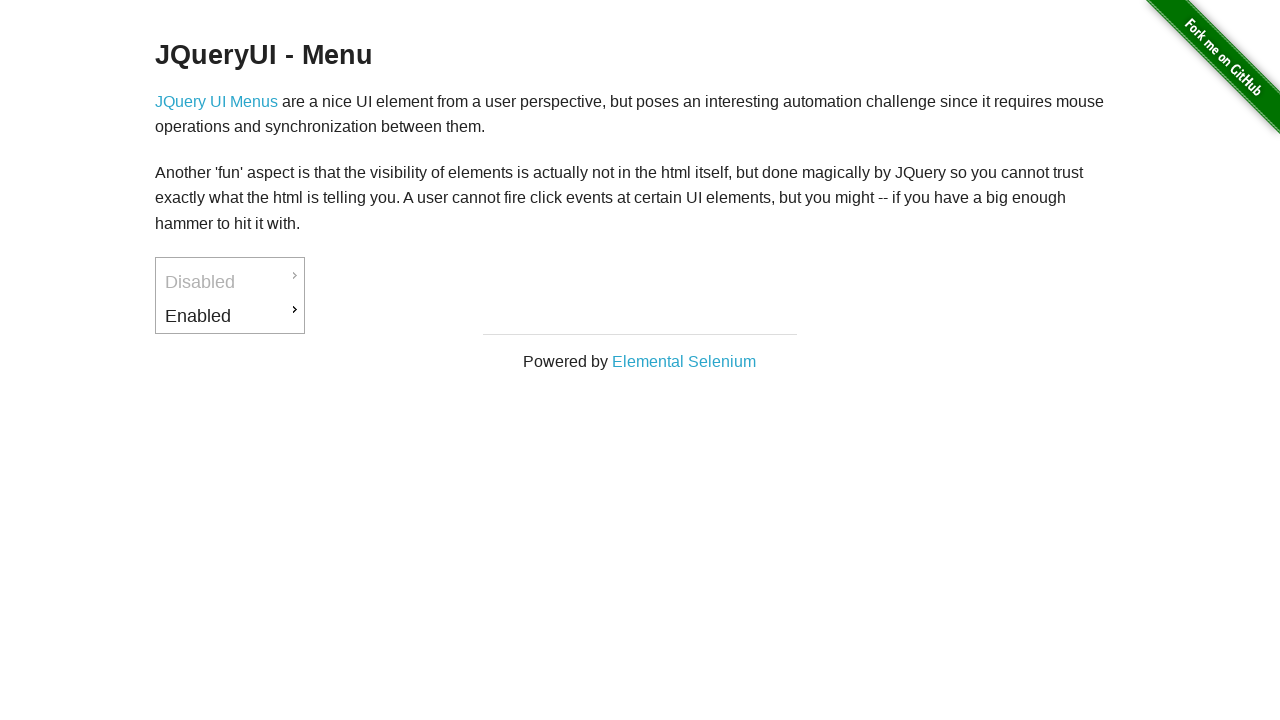

Hovered over Enabled menu item to trigger dropdown at (230, 316) on text=Enabled
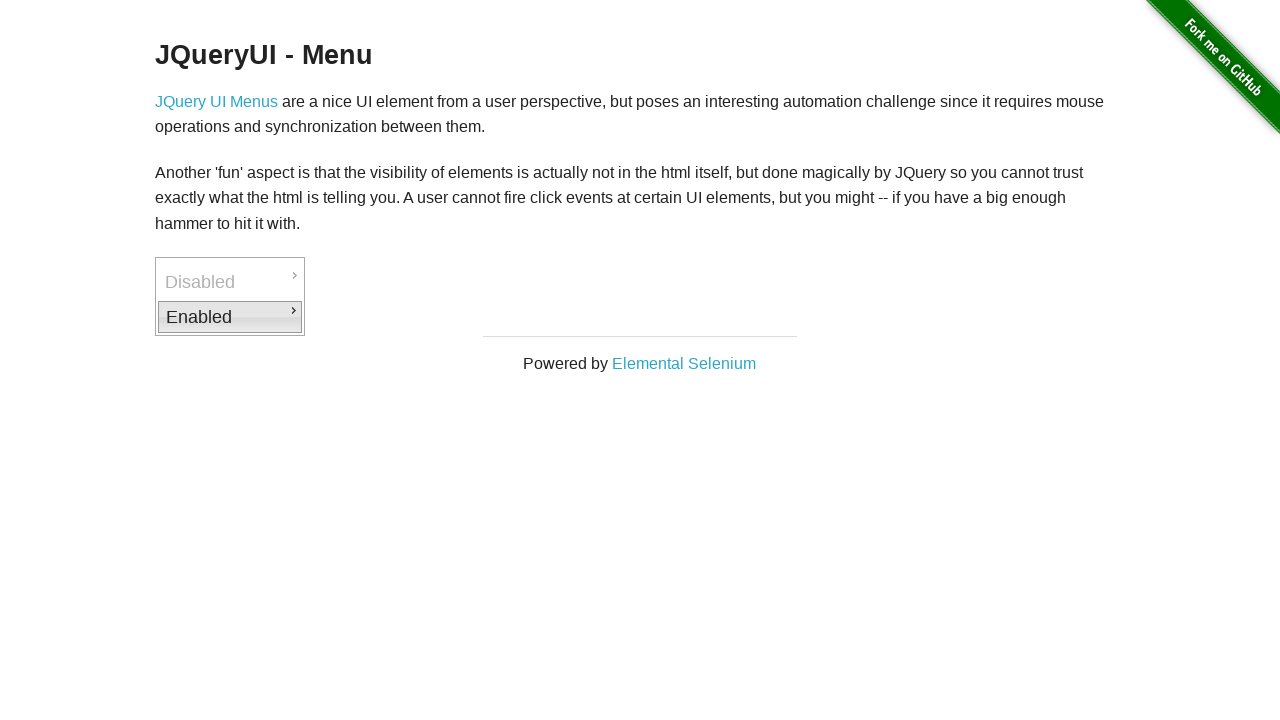

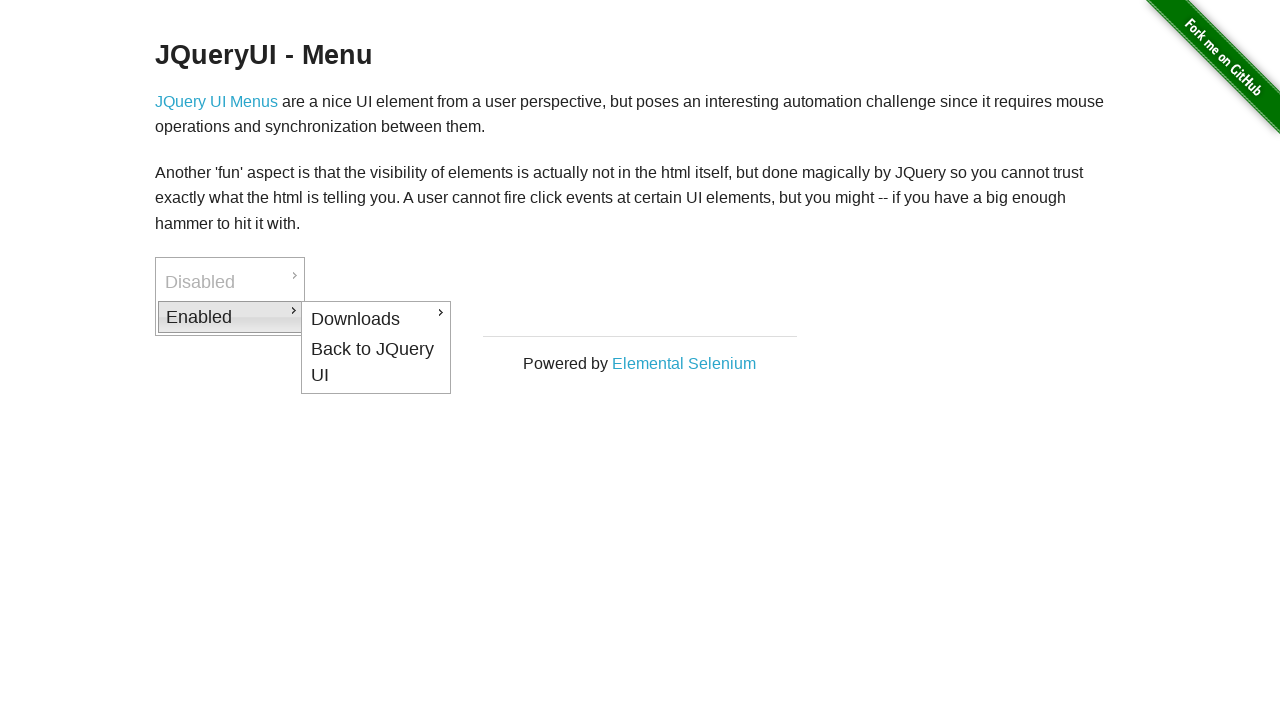